Selects Phones category, then adds Samsung Galaxy S6 to cart and verifies it was added

Starting URL: https://www.demoblaze.com/

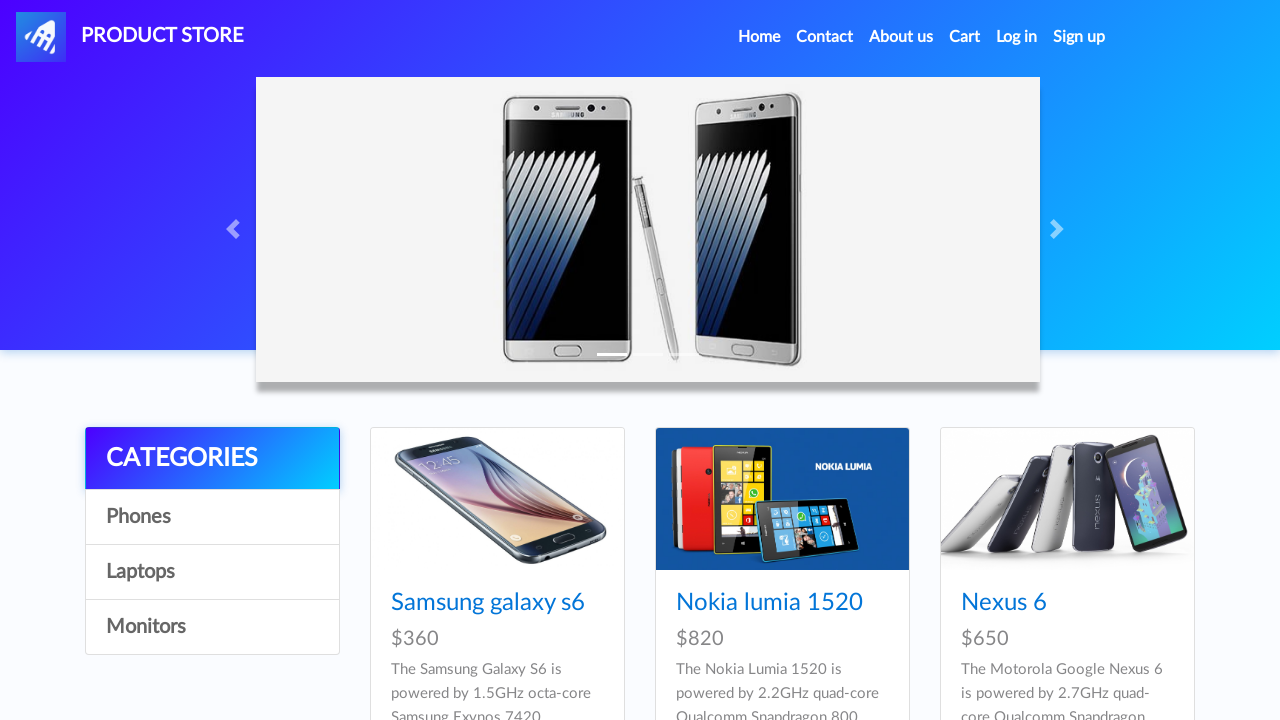

Clicked on Phones category at (212, 517) on a:has-text('Phones')
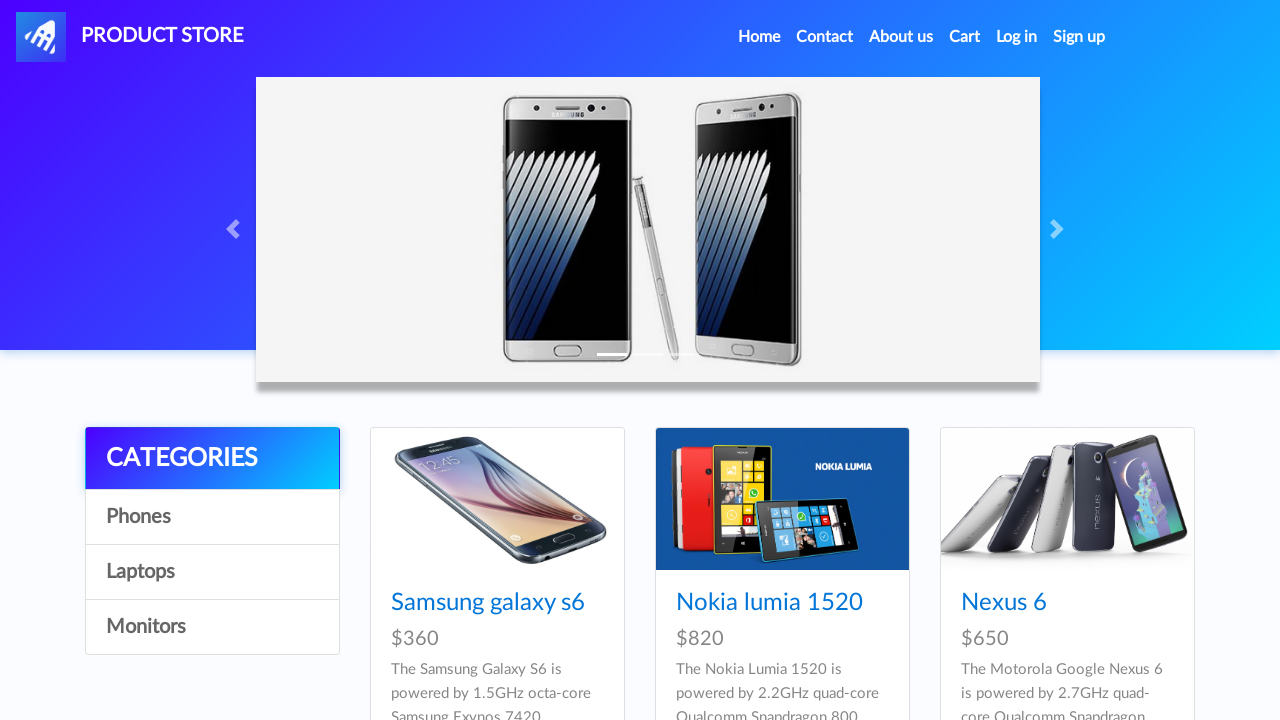

Waited 1 second for page to load
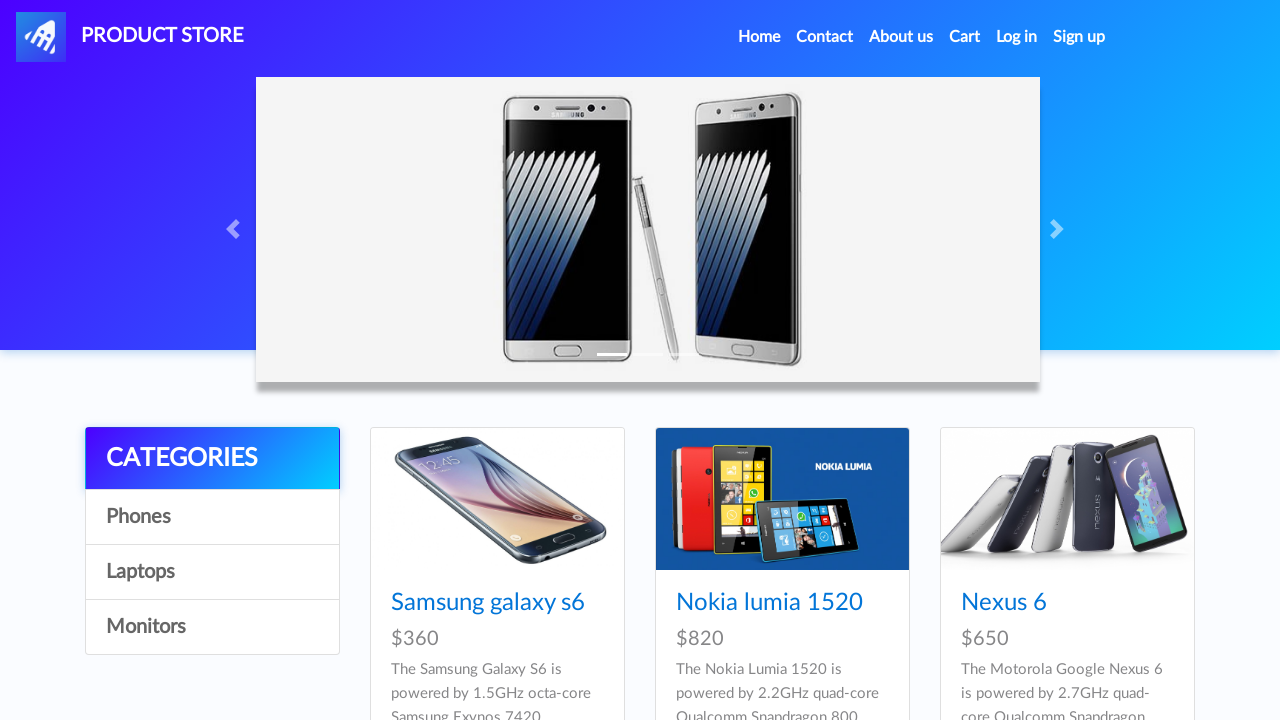

Product cards loaded in Phones category
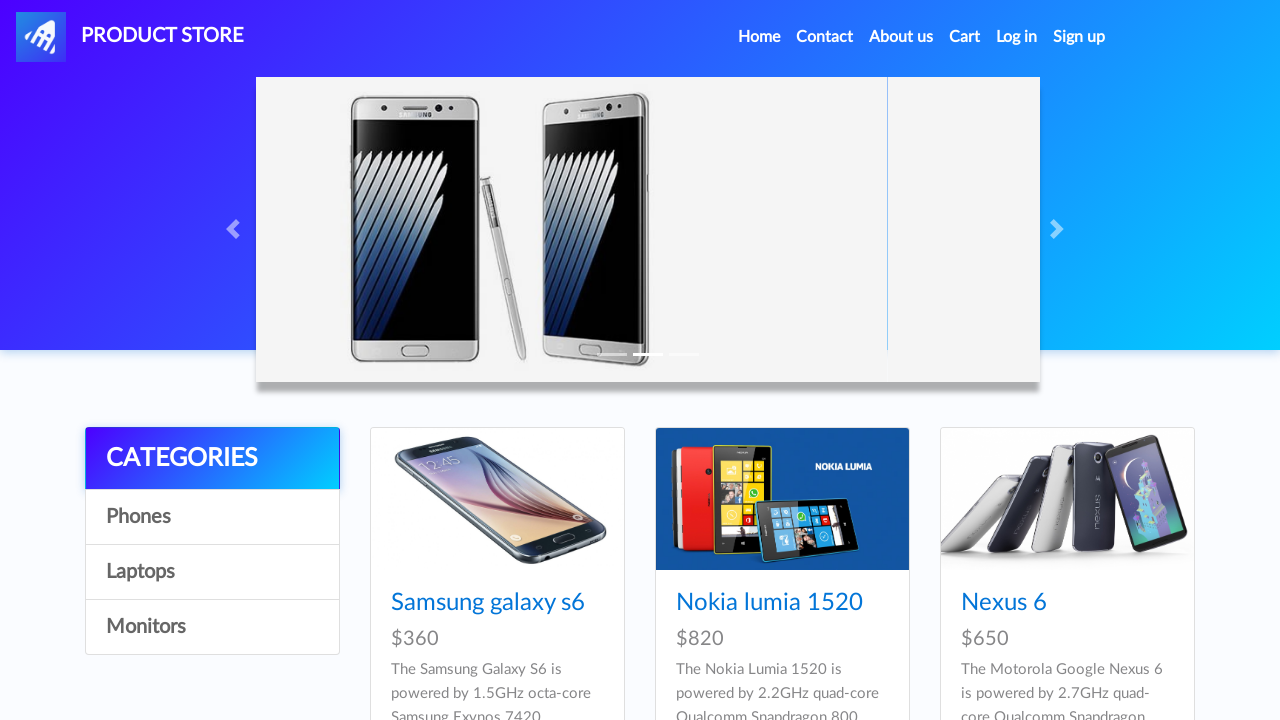

Clicked on Samsung Galaxy S6 product at (488, 603) on a:has-text('Samsung galaxy s6')
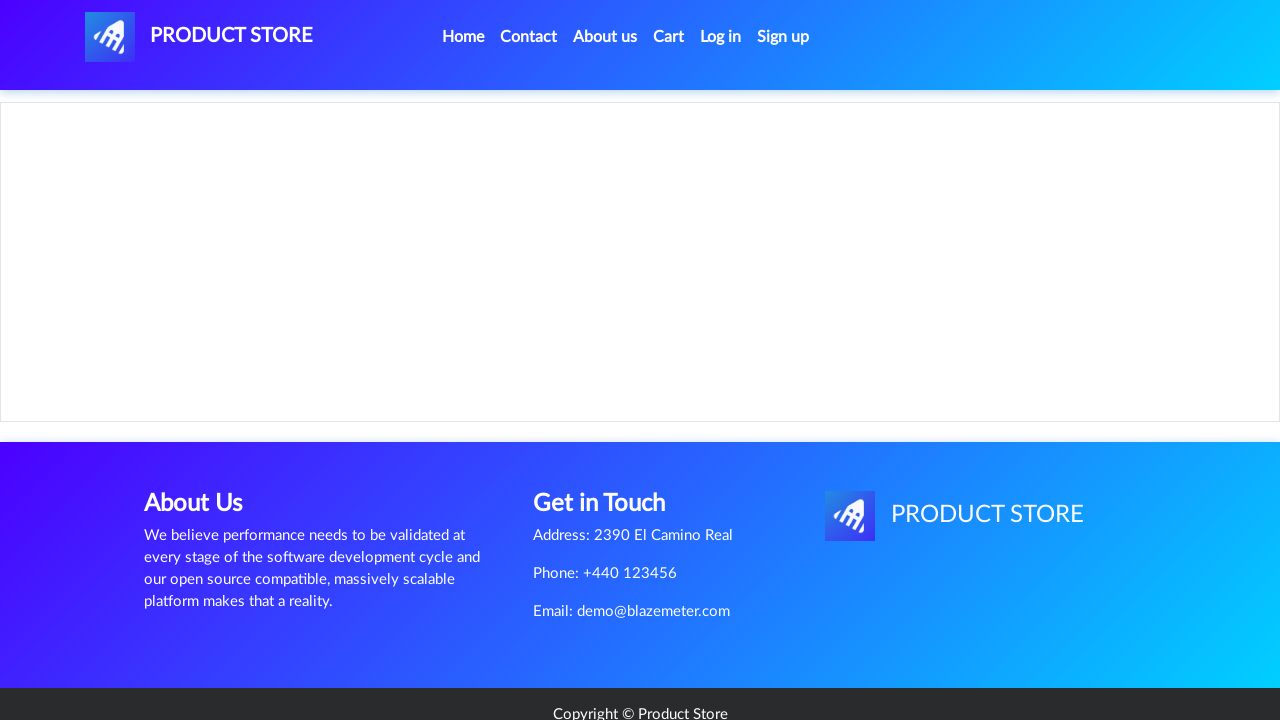

Product page loaded with product name visible
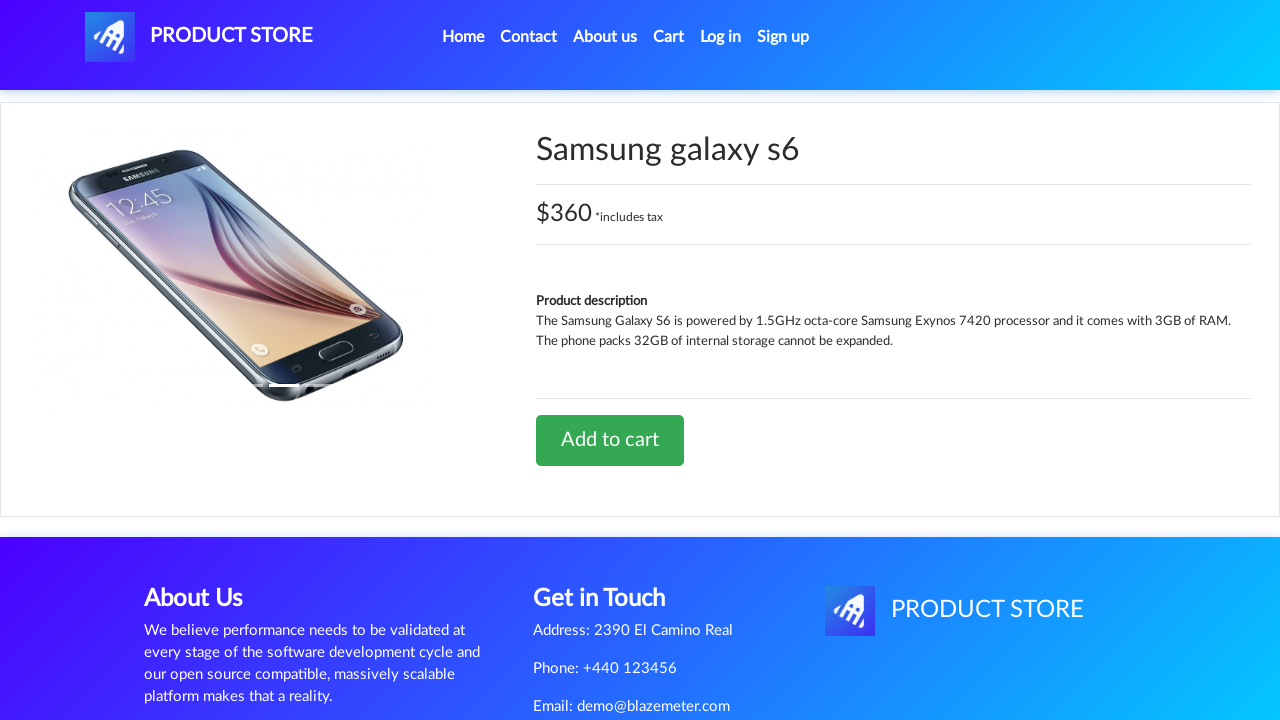

Clicked 'Add to cart' button at (610, 440) on a:has-text('Add to cart')
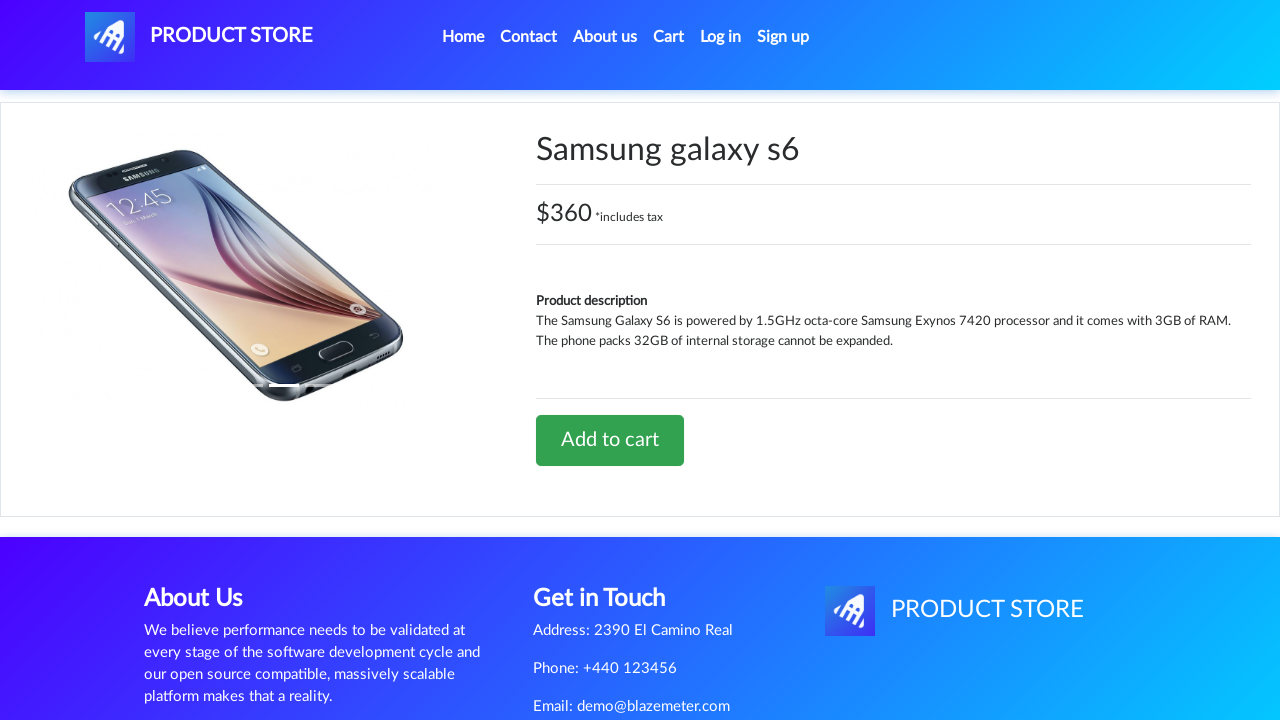

Set up dialog handler to accept alerts
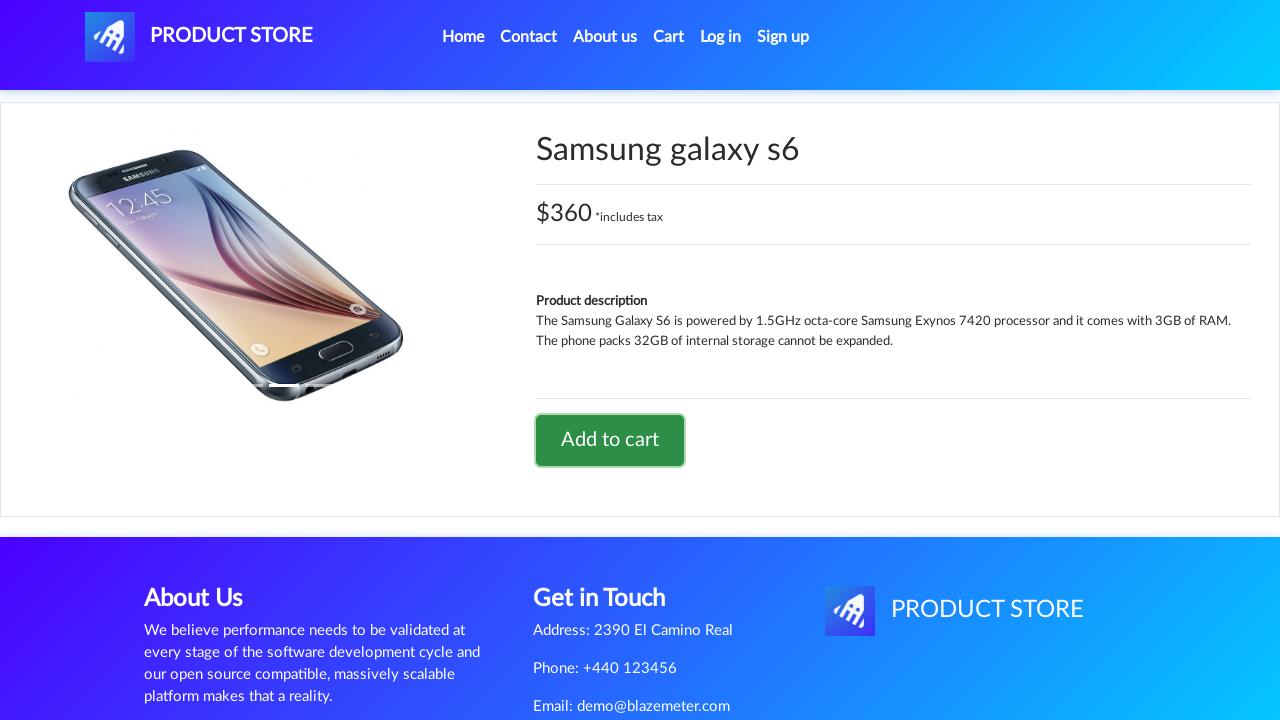

Waited 1 second for alert to be processed
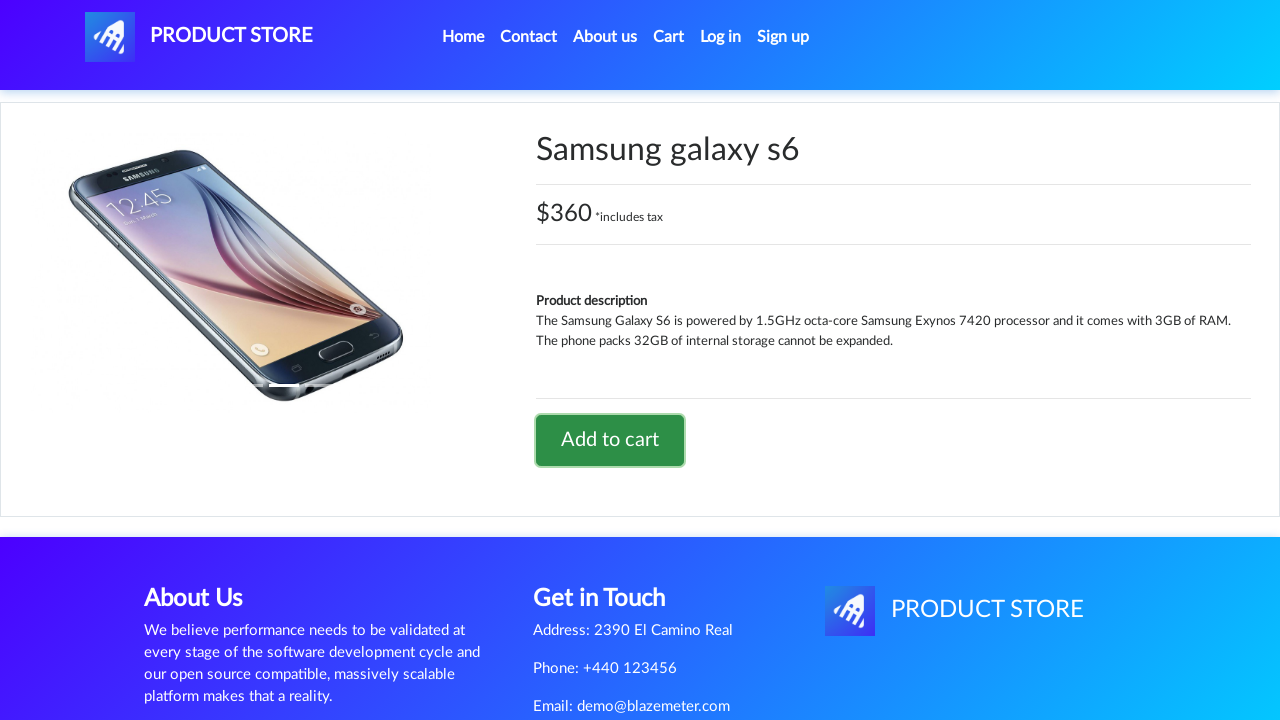

Clicked on cart icon to navigate to cart at (669, 37) on #cartur
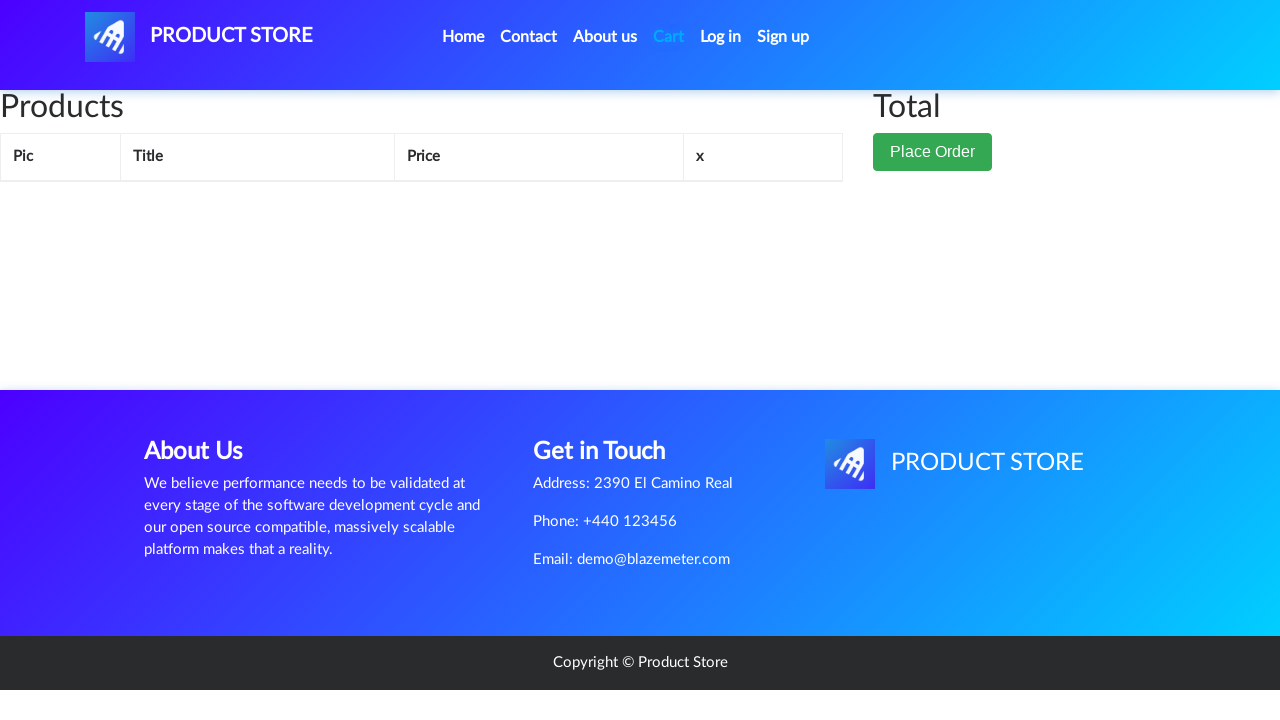

Cart page loaded with product row visible, Samsung Galaxy S6 successfully added to cart
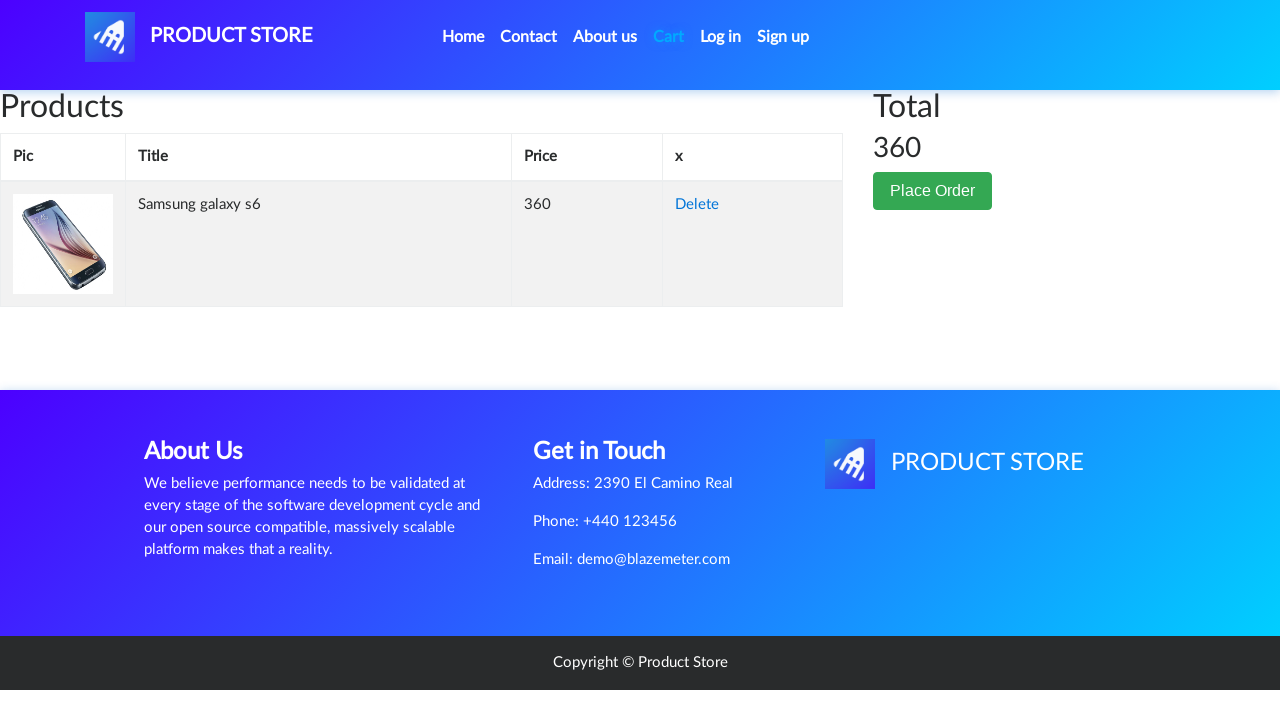

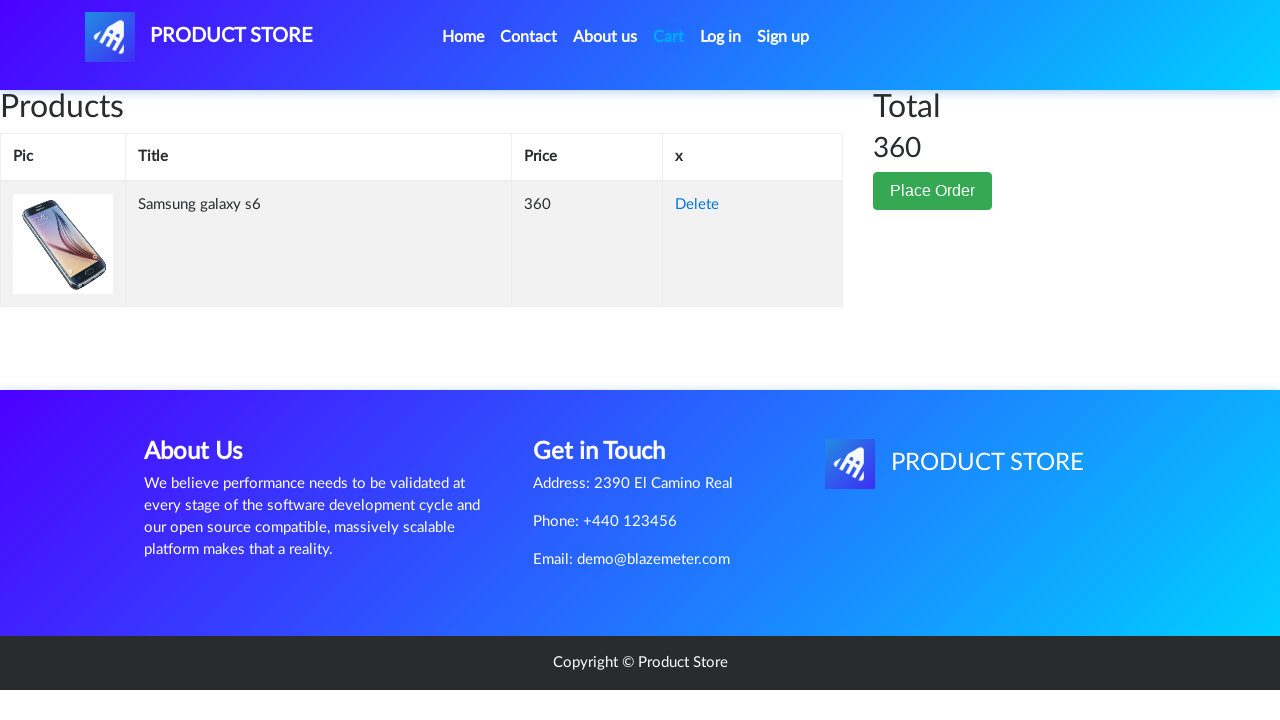